Tests interaction with HTML form elements (radio buttons and checkboxes) on a practice automation page by clicking on various input elements like the female radio button and Bike/Car checkboxes.

Starting URL: https://ultimateqa.com/simple-html-elements-for-automation/

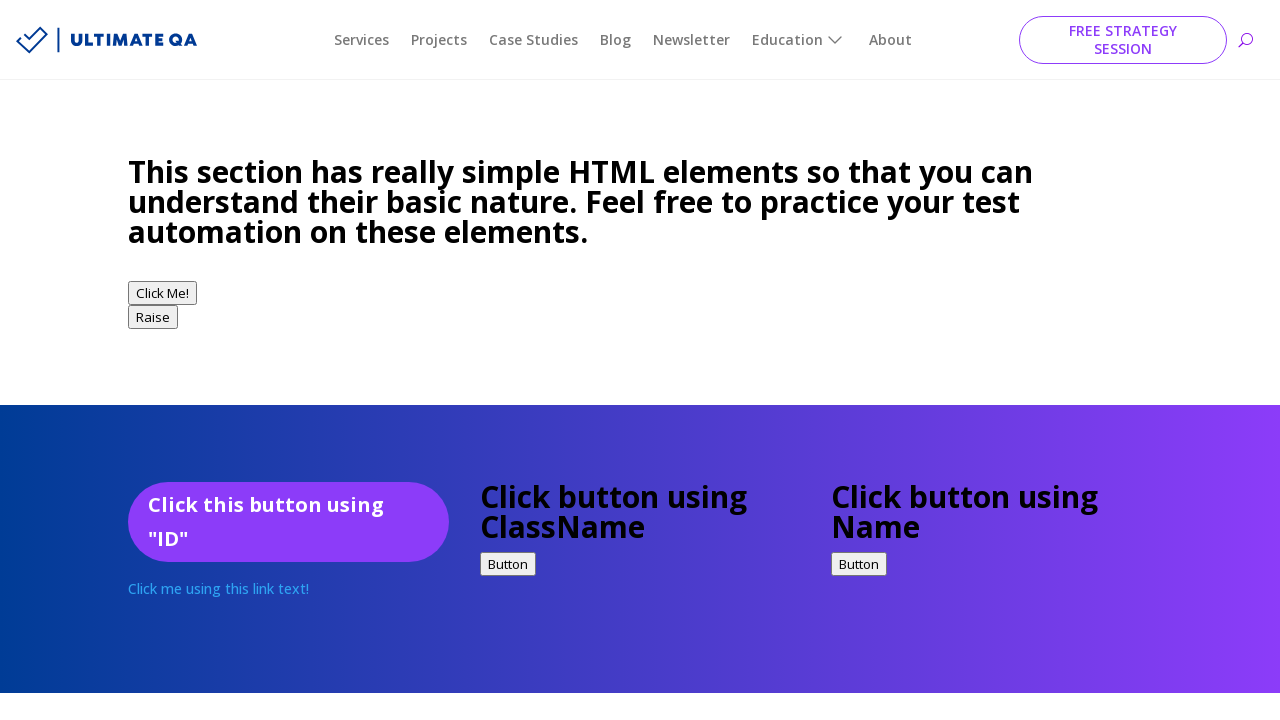

Located female radio button element
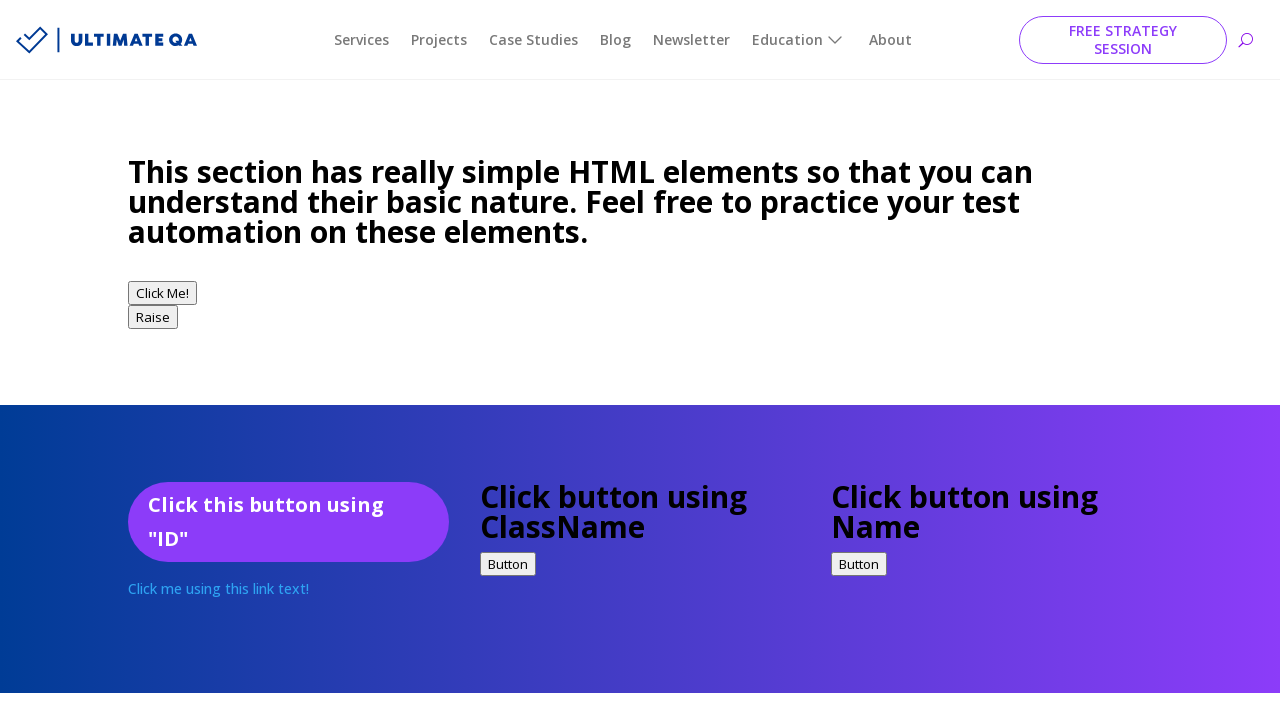

Scrolled female radio button into view
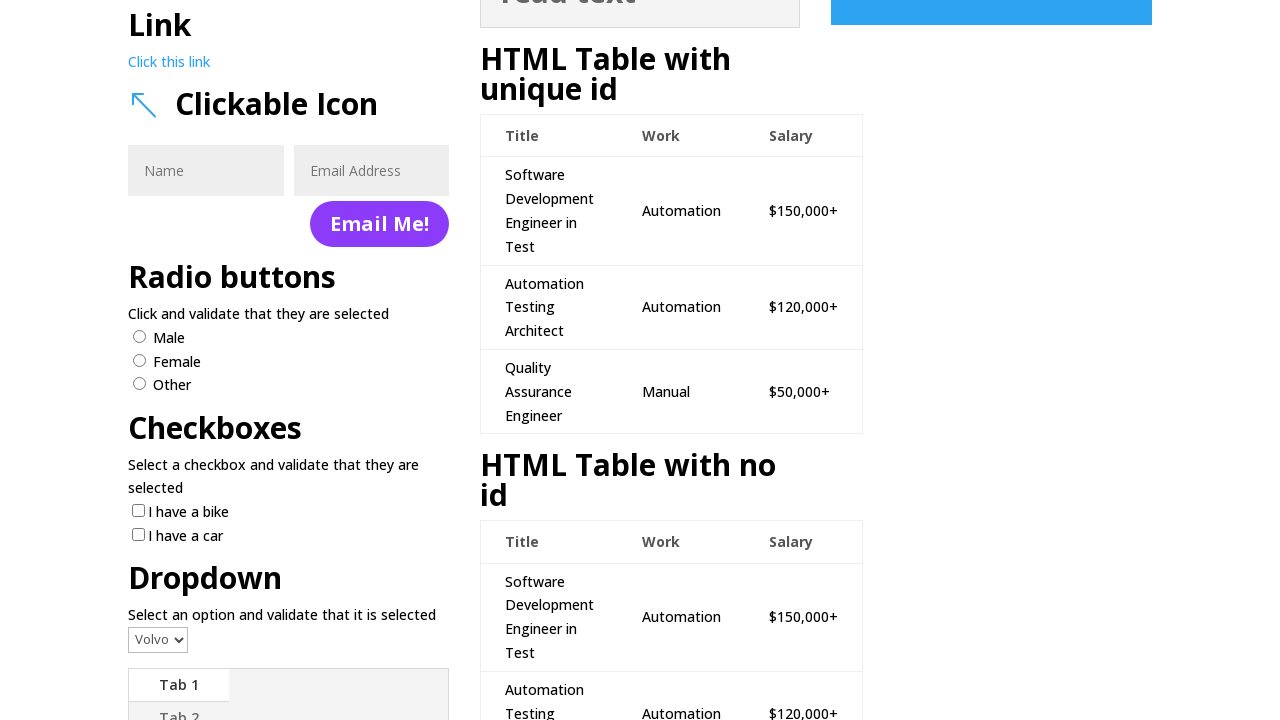

Clicked female radio button at (140, 360) on input[value='female']
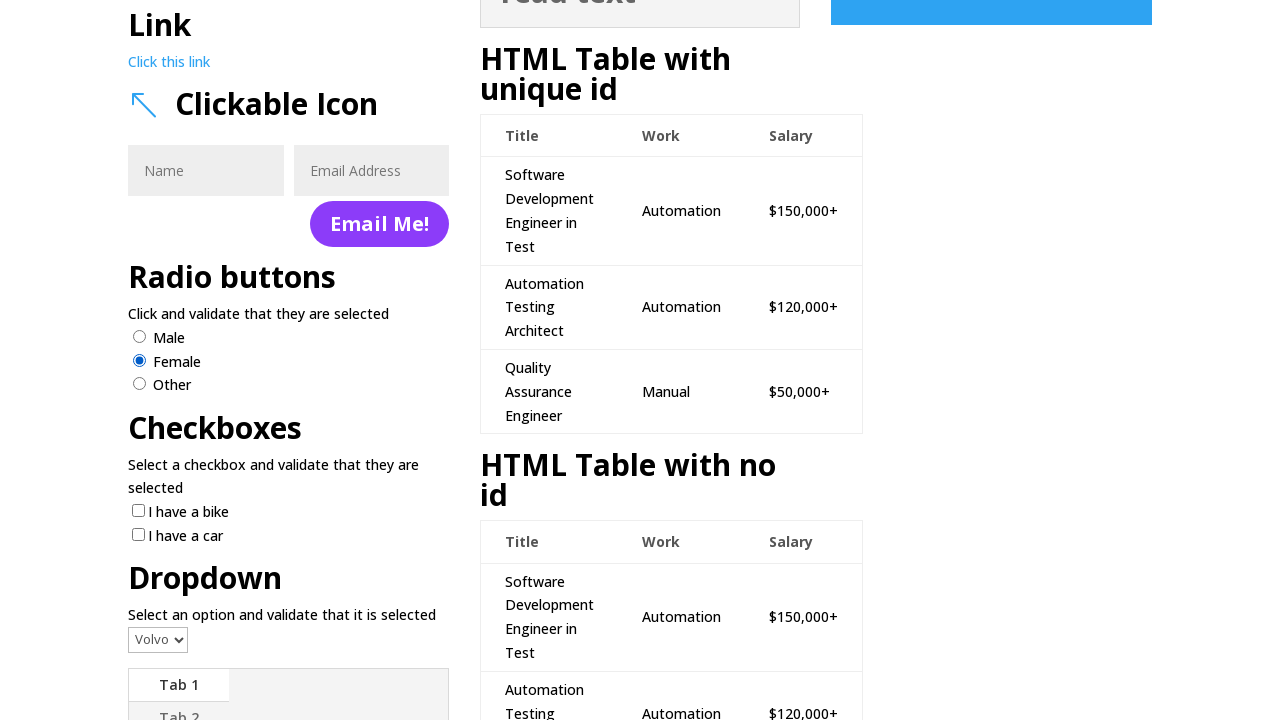

Located Bike checkbox element
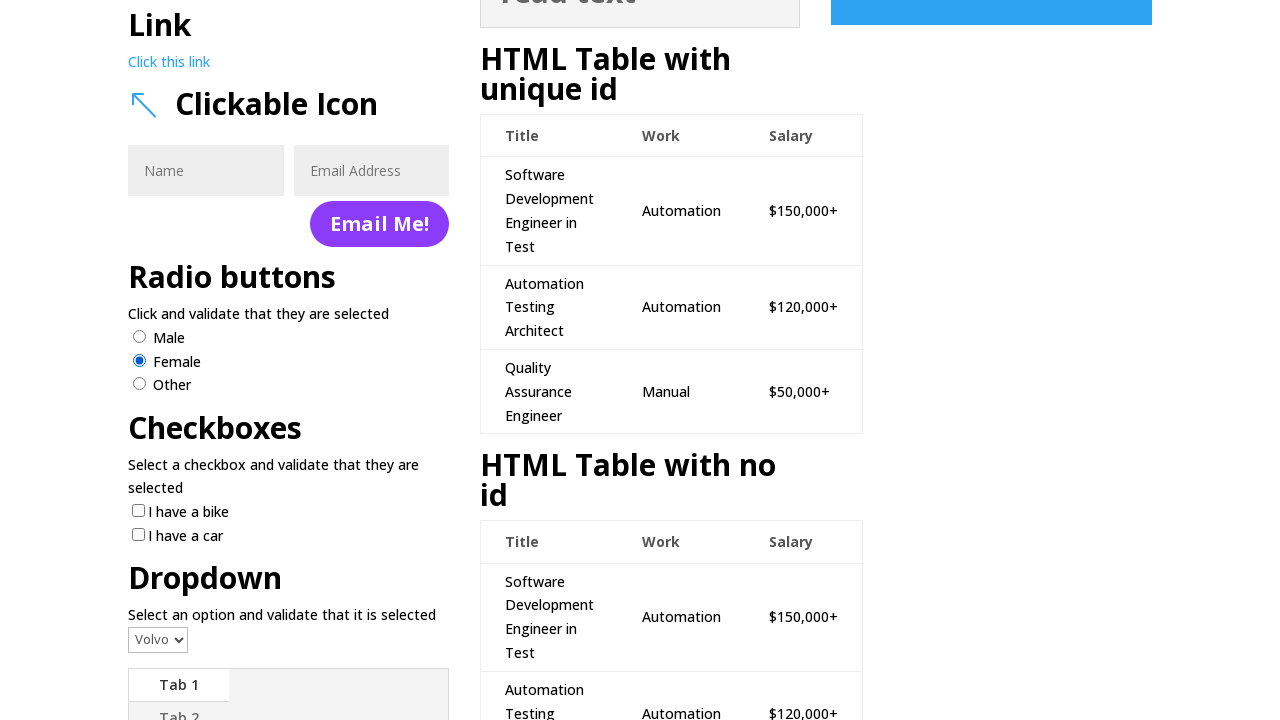

Scrolled Bike checkbox into view
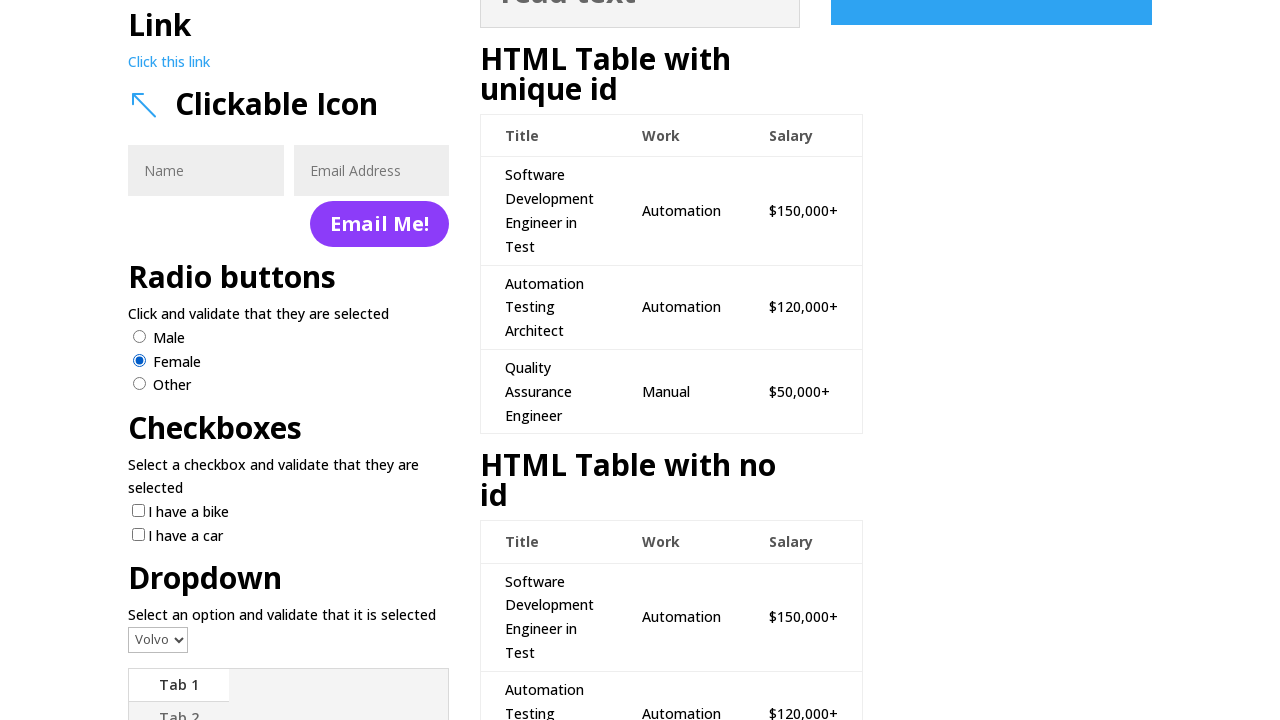

Clicked Bike checkbox at (138, 511) on input[value='Bike']
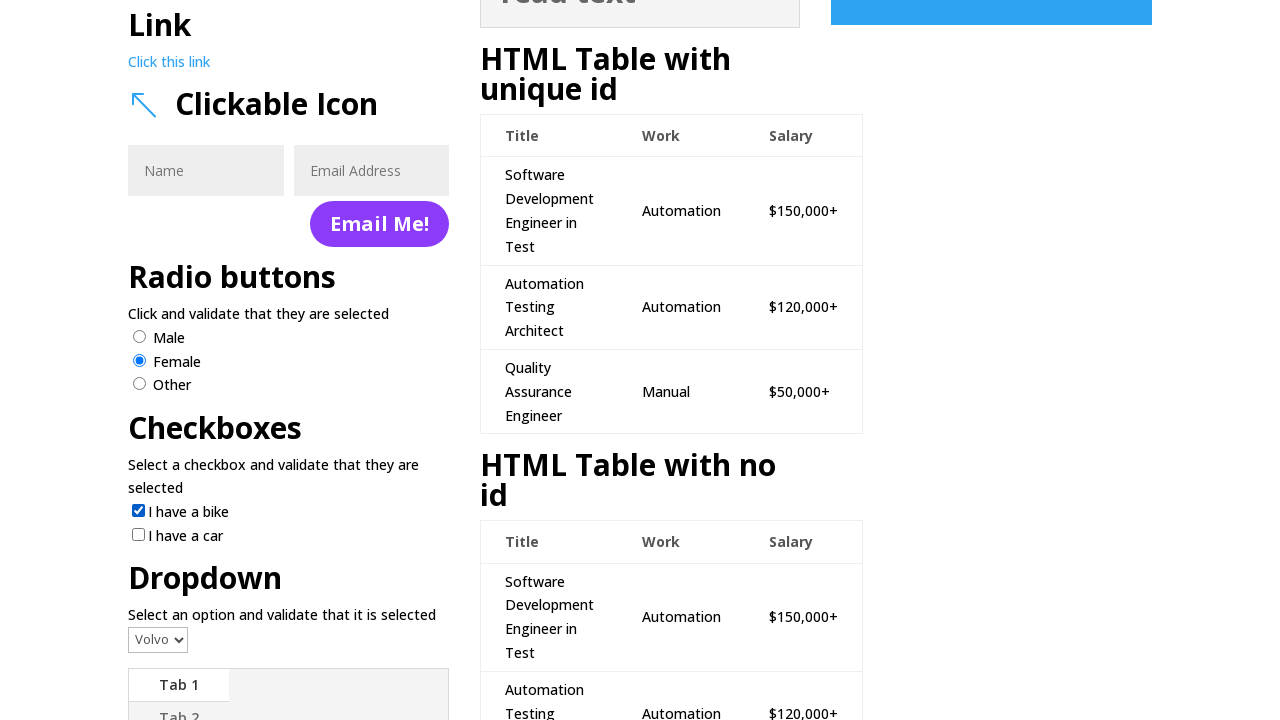

Located Car checkbox element
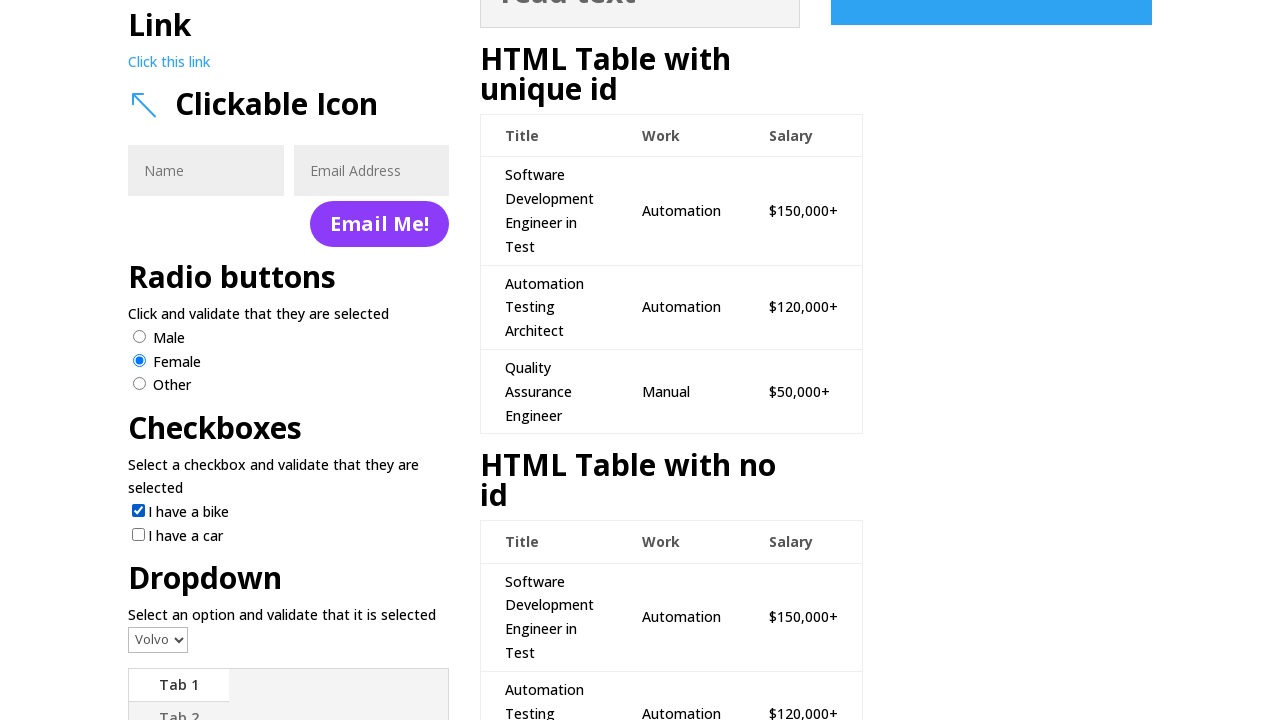

Clicked Car checkbox at (138, 534) on input[value='Car']
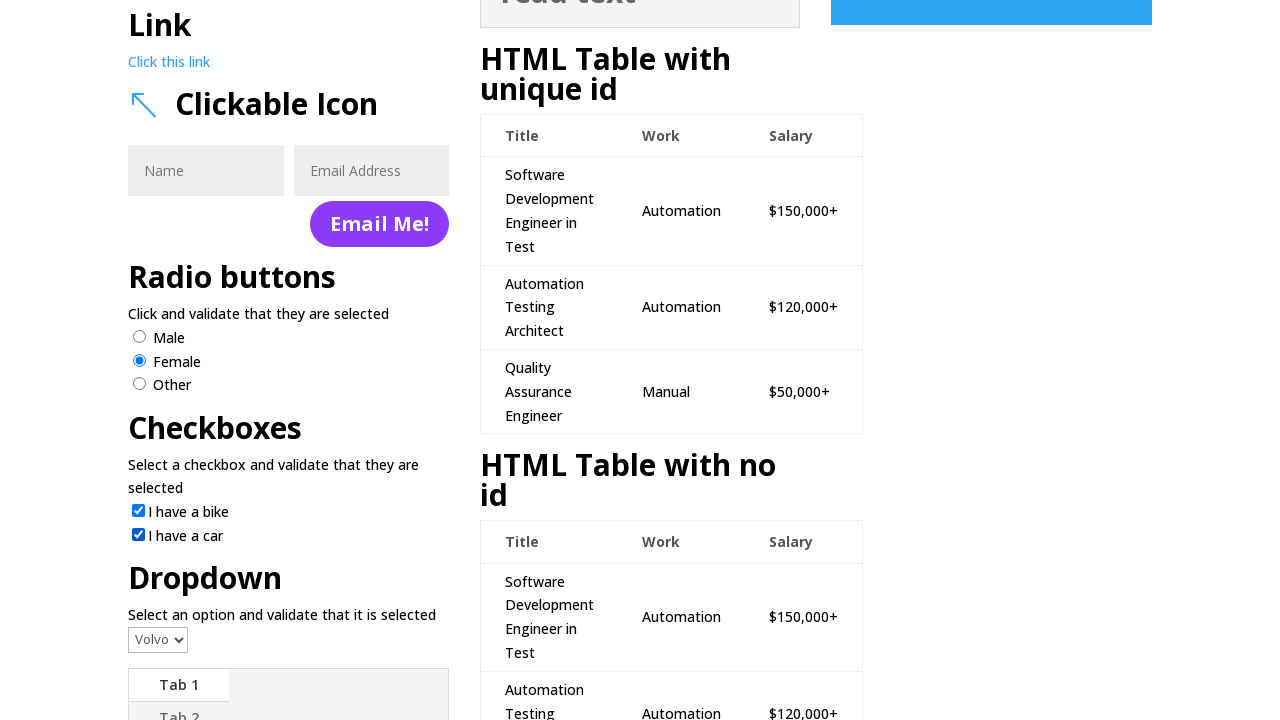

Verified Car checkbox is selected
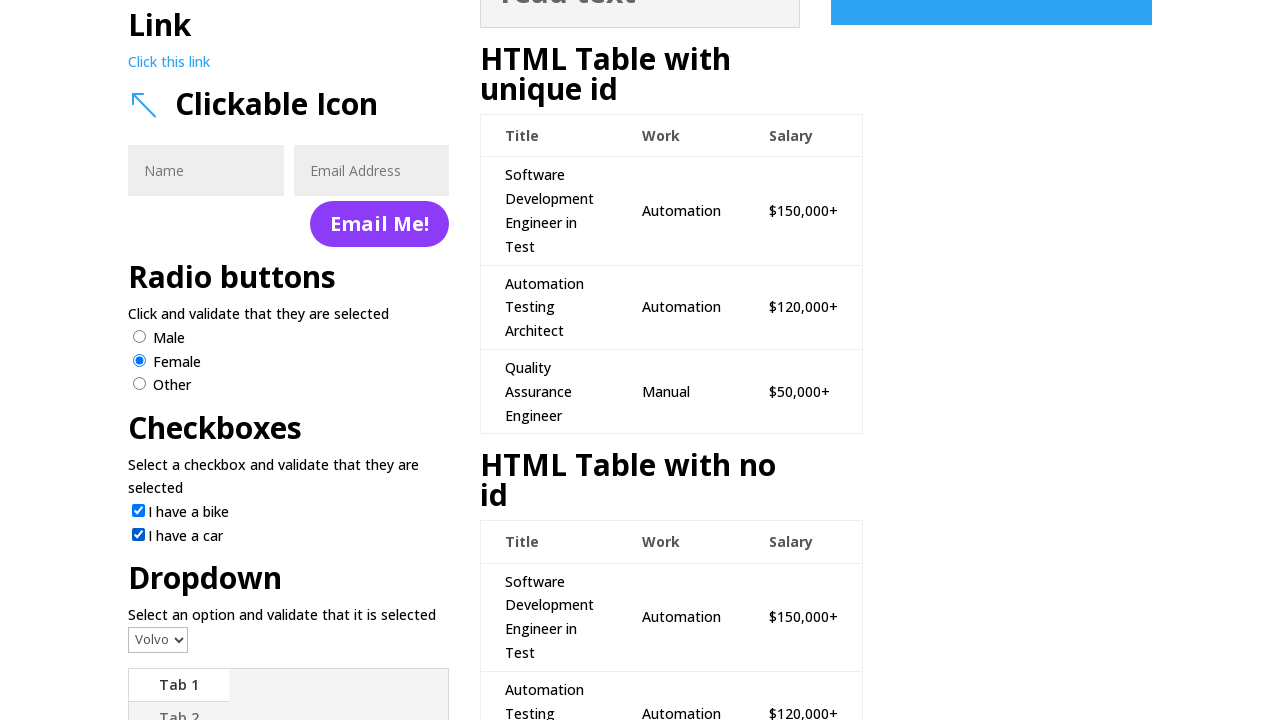

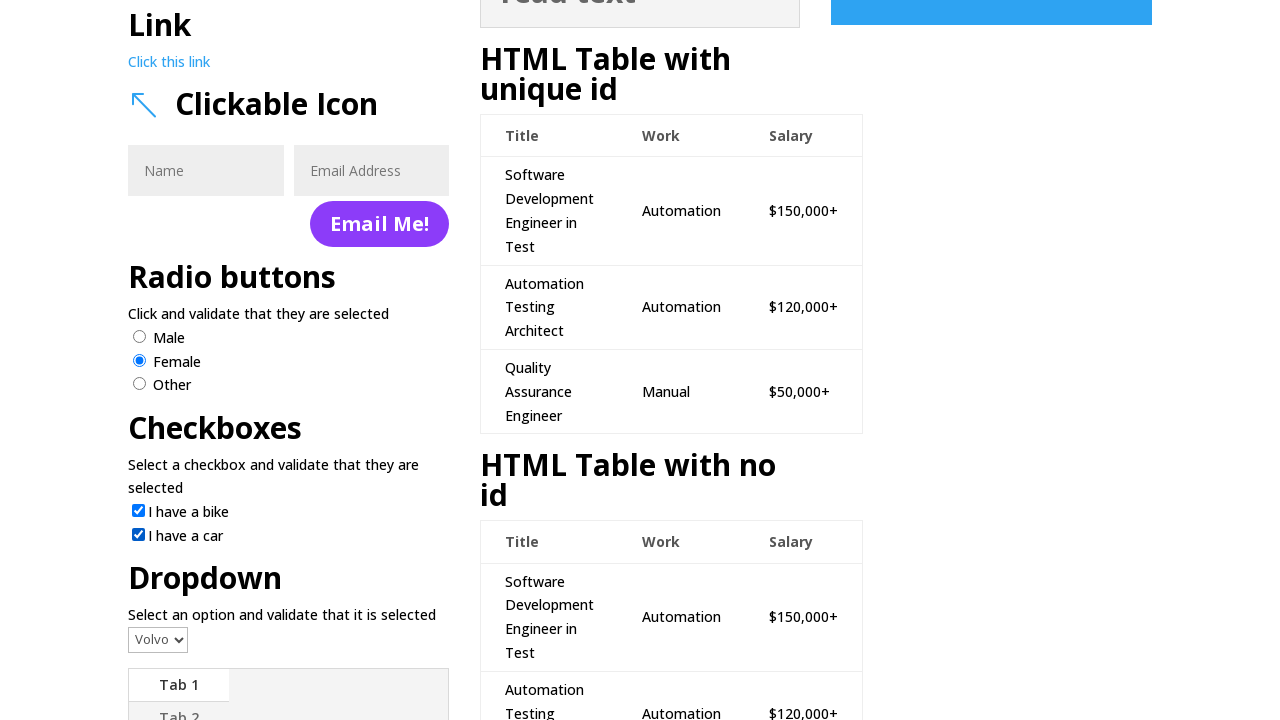